Tests iframe navigation by clicking a link to access nested iframes, switching into an outer frame and then an inner frame, and filling a text input inside the nested iframe structure.

Starting URL: https://demo.automationtesting.in/Frames.html

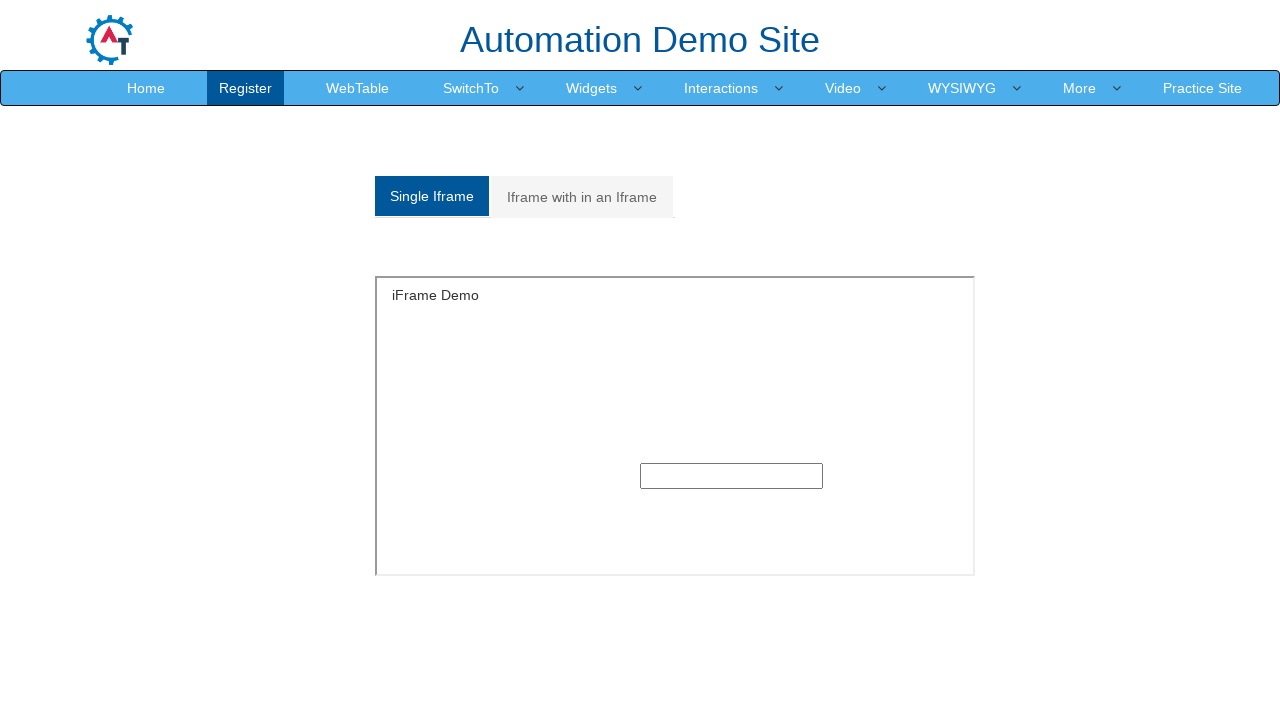

Clicked link to access nested iframes at (582, 197) on text=Iframe with in an Iframe
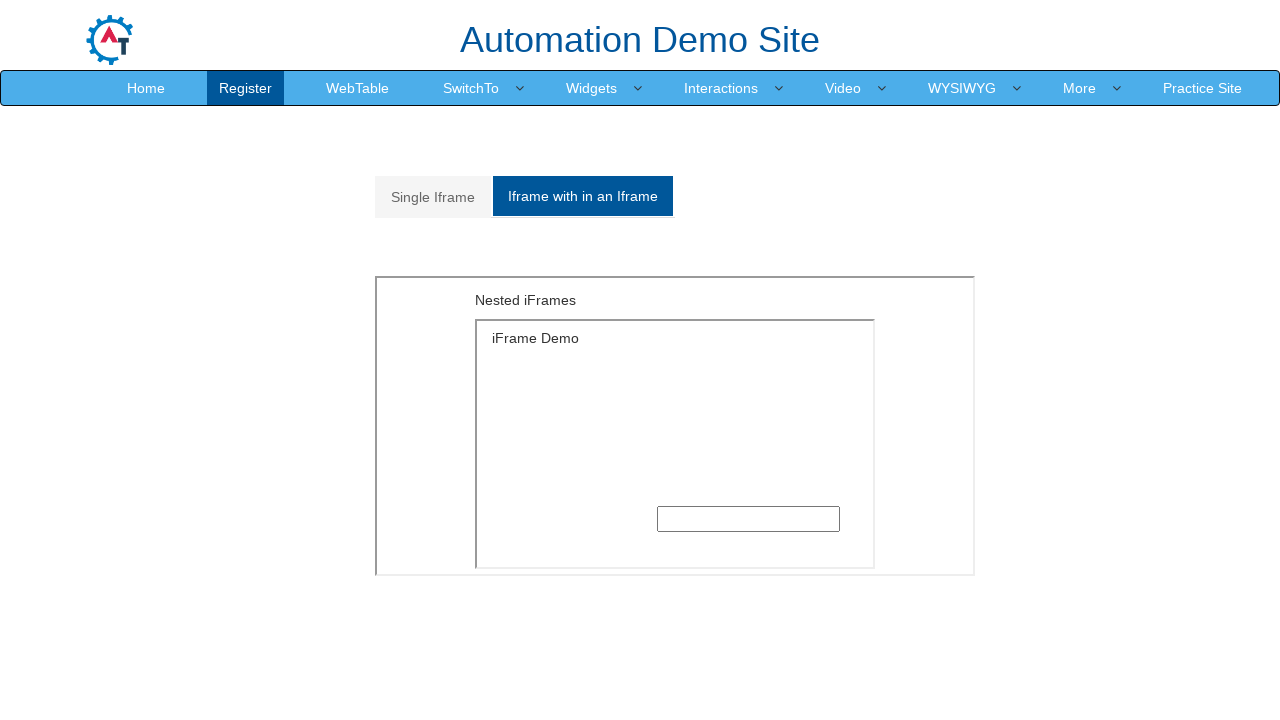

Located outer iframe with src='MultipleFrames.html'
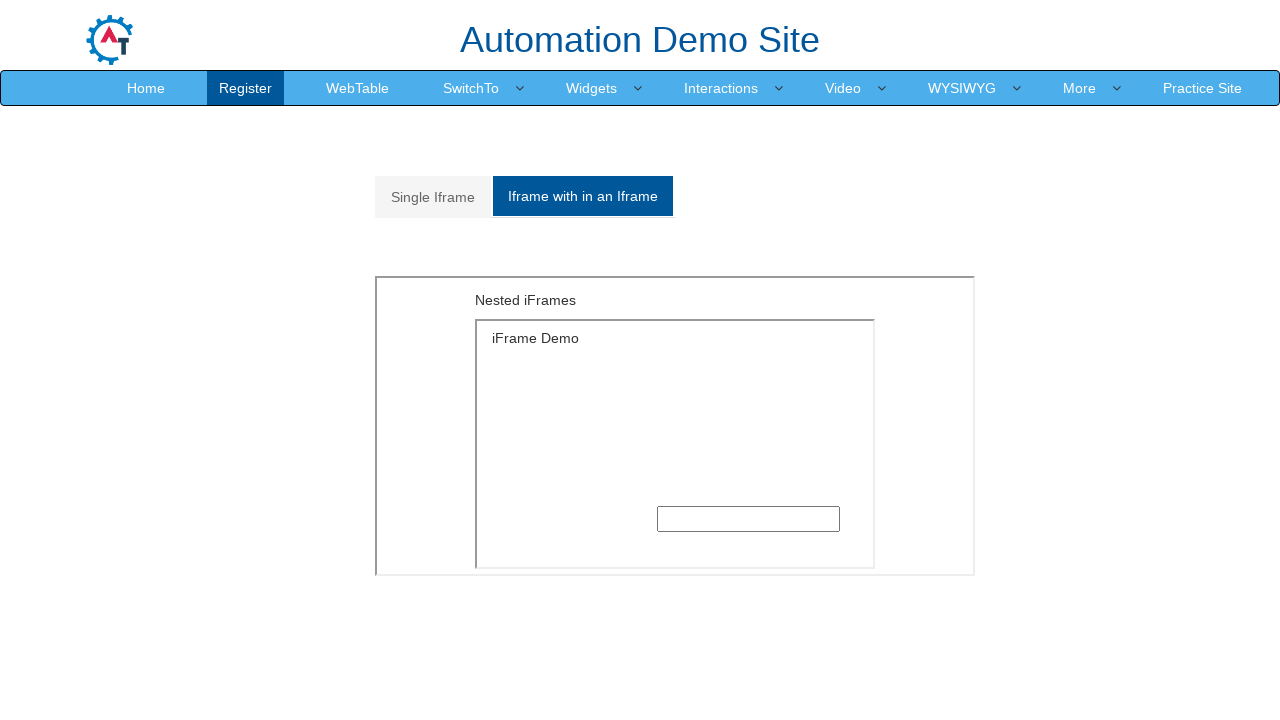

Located inner iframe with src='SingleFrame.html' within outer frame
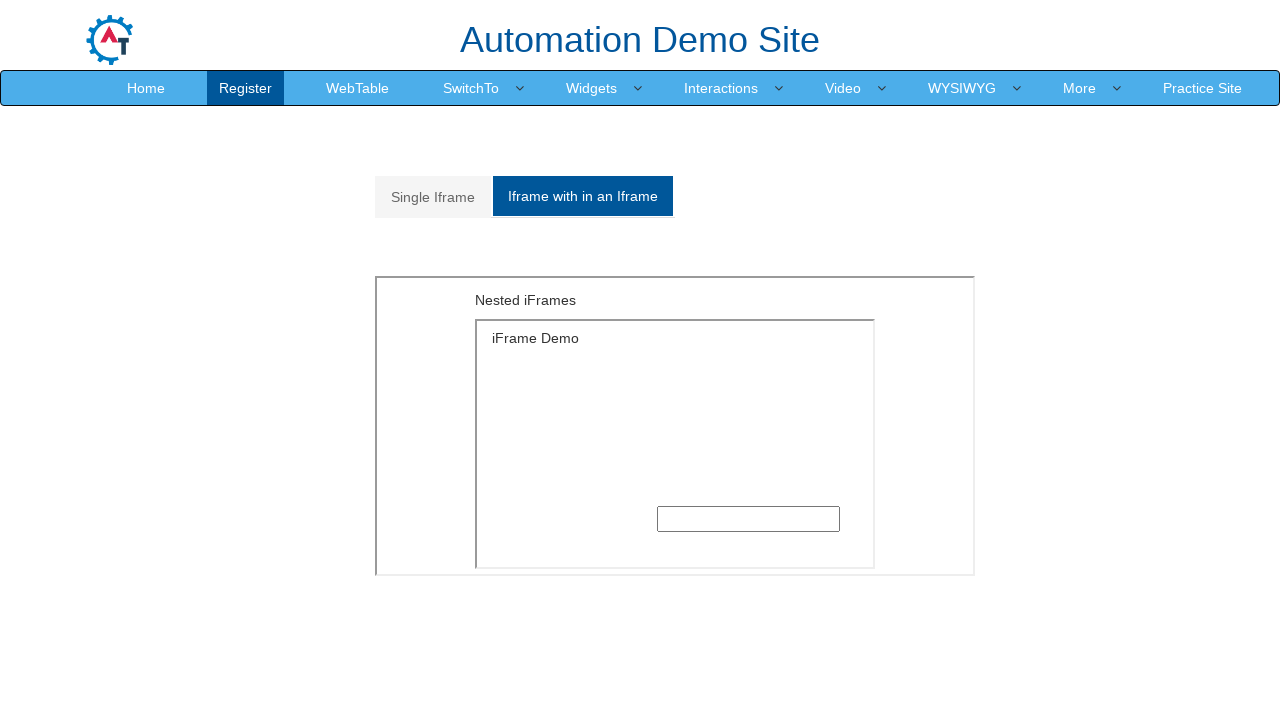

Filled text input in nested iframe with 'hey' on iframe[src="MultipleFrames.html"] >> internal:control=enter-frame >> iframe[src=
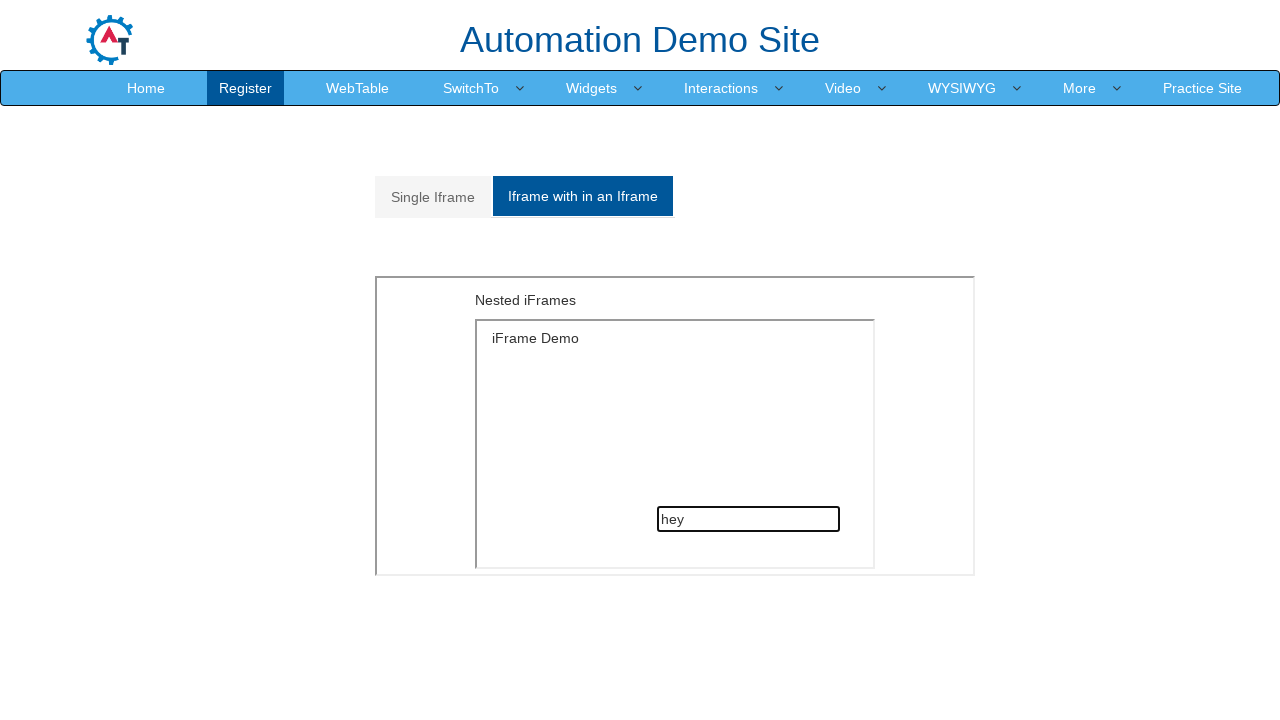

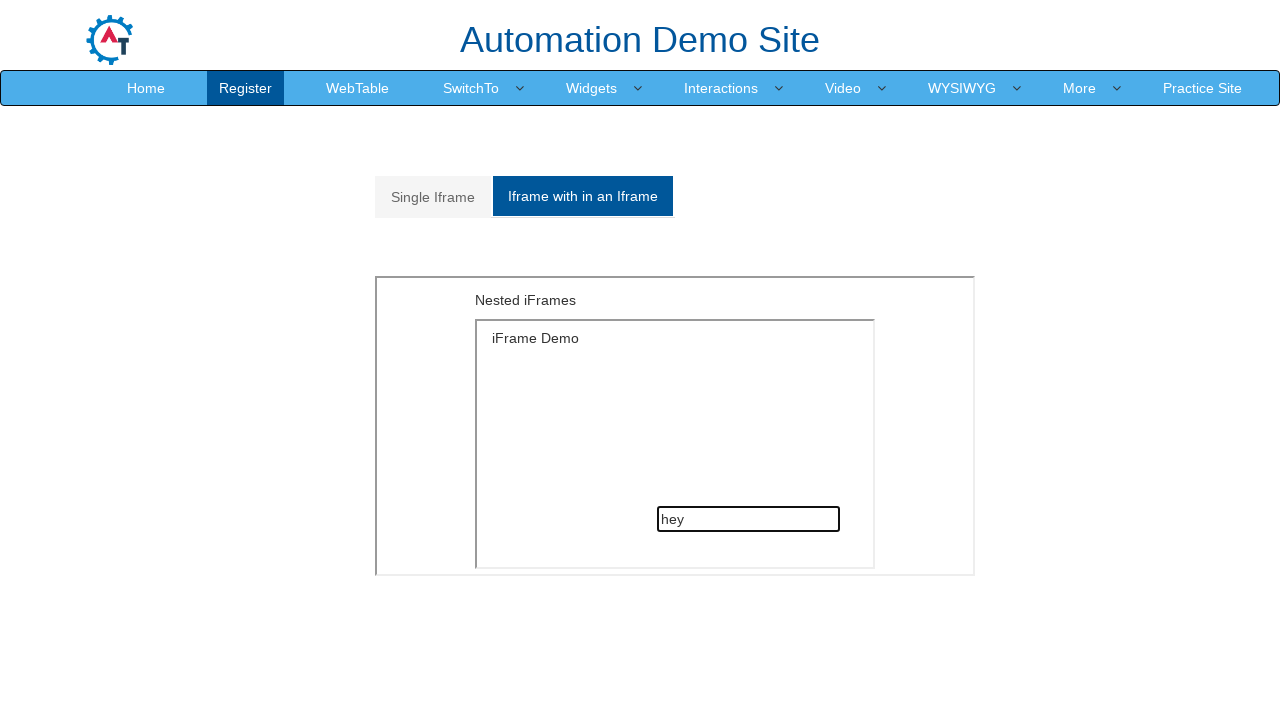